Tests the Contact Us form by clicking send message and handling the alert

Starting URL: https://www.demoblaze.com/

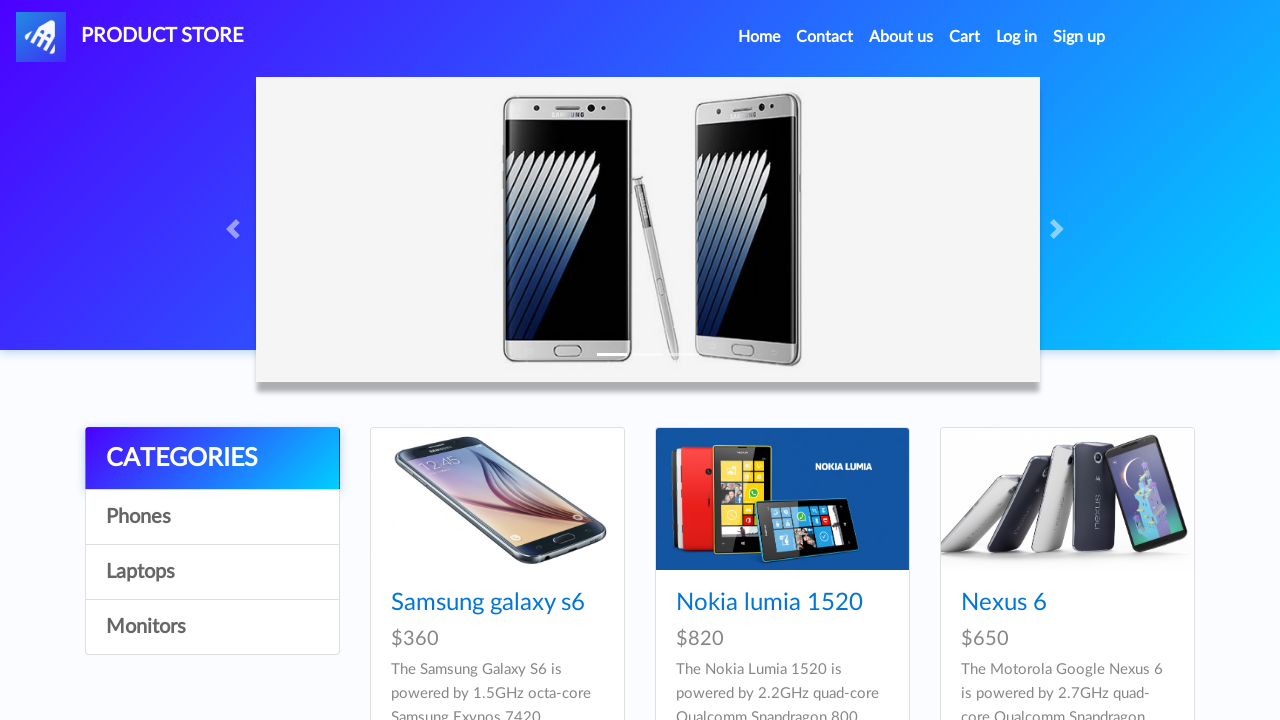

Set up dialog handler to accept alerts
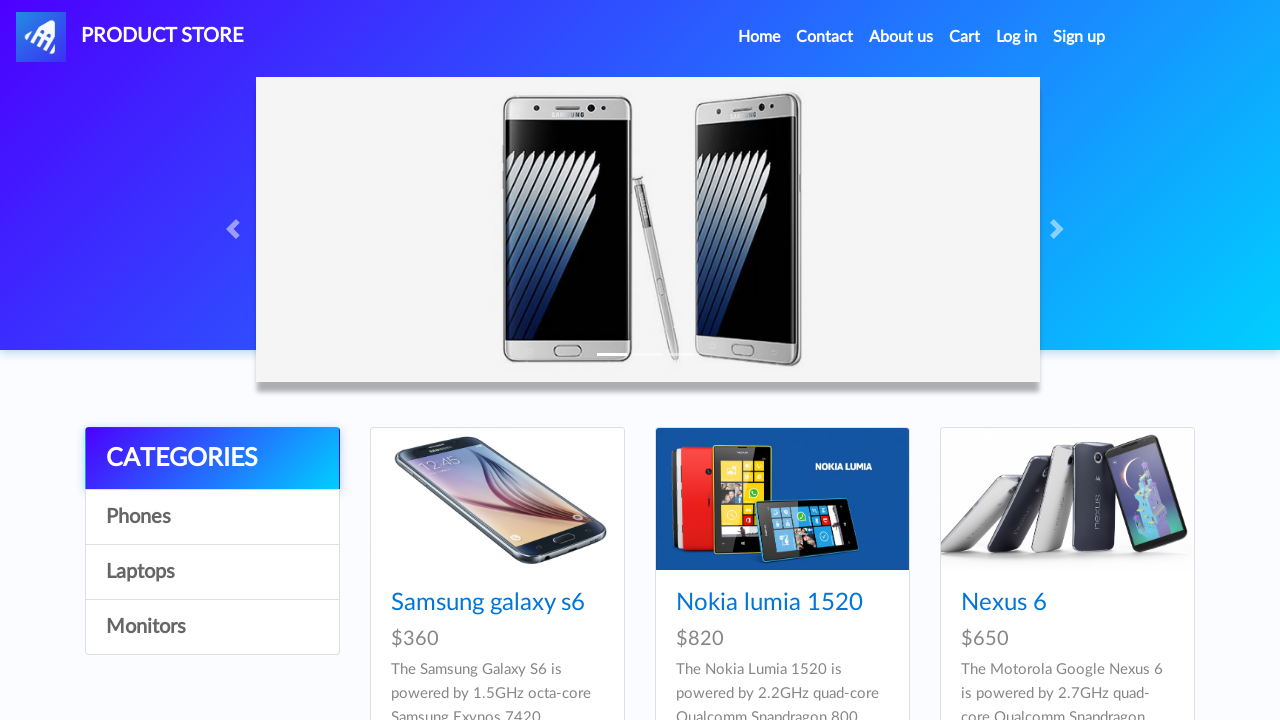

Clicked on Contact link at (825, 37) on xpath=//a[contains(text(), 'Contact')]
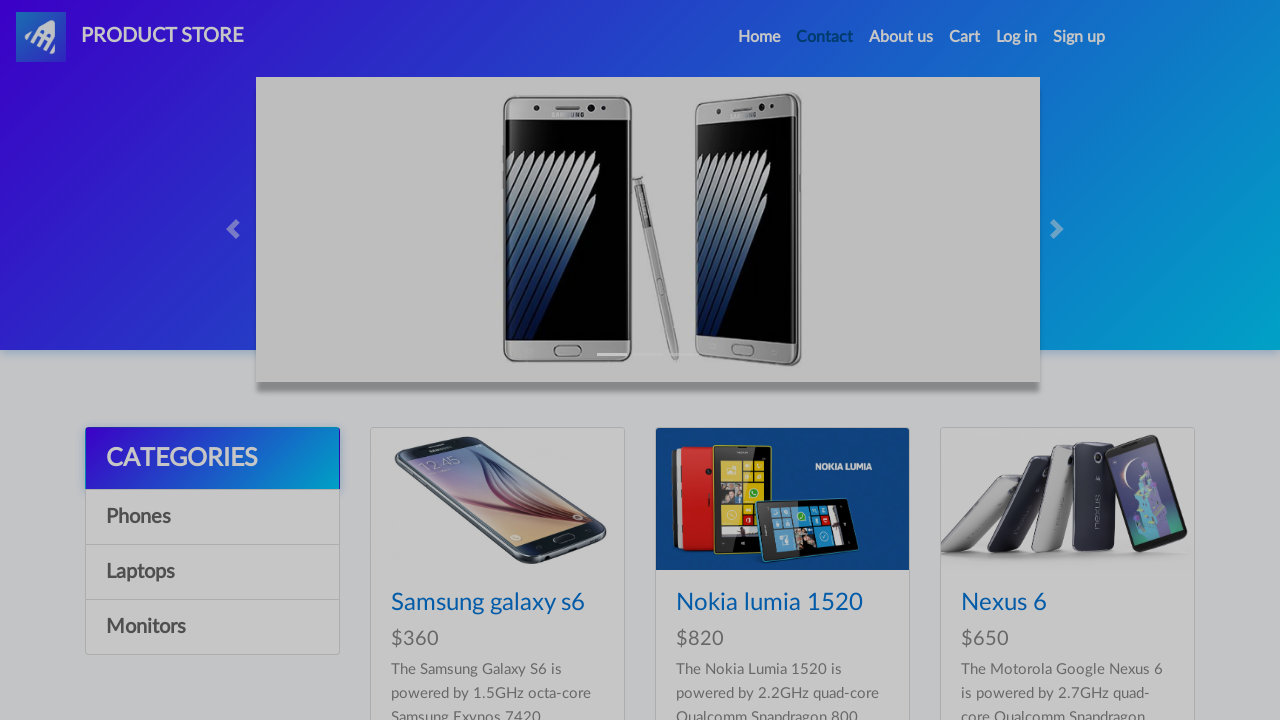

Contact Us modal appeared with Send message button
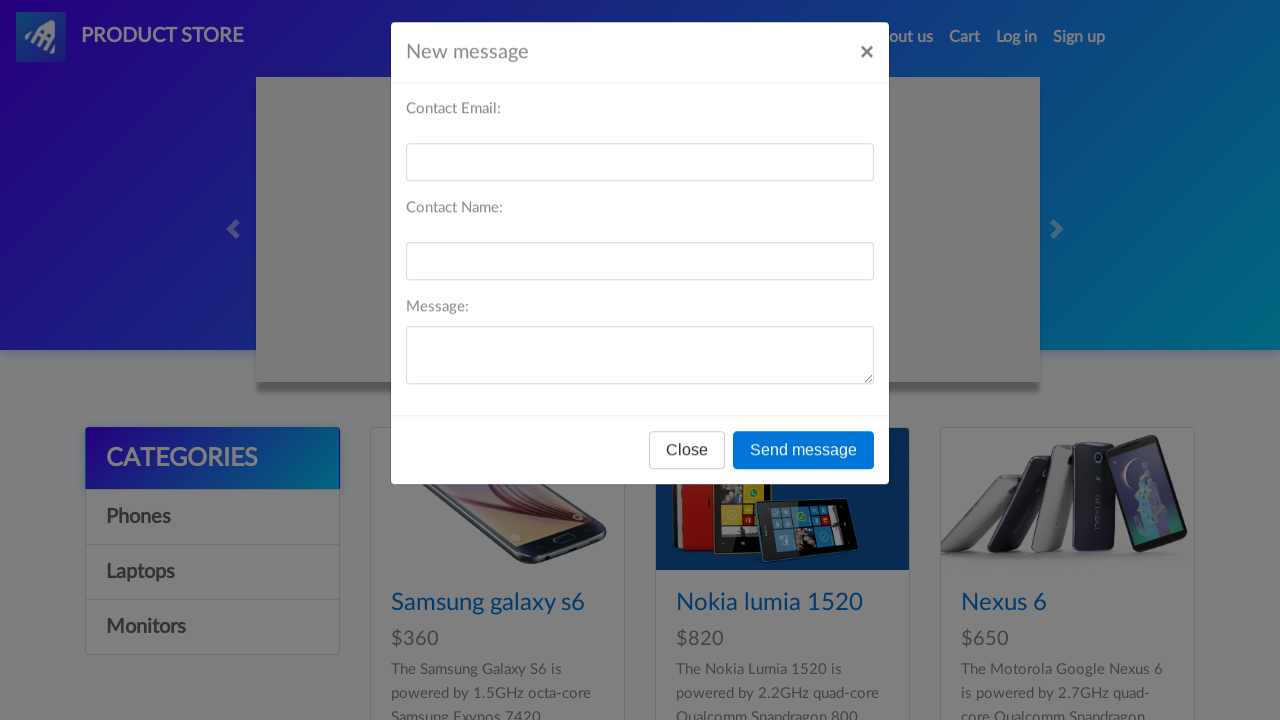

Clicked Send message button to submit contact form at (804, 459) on xpath=//button[@type = 'button'][contains(text(), 'Send message')]
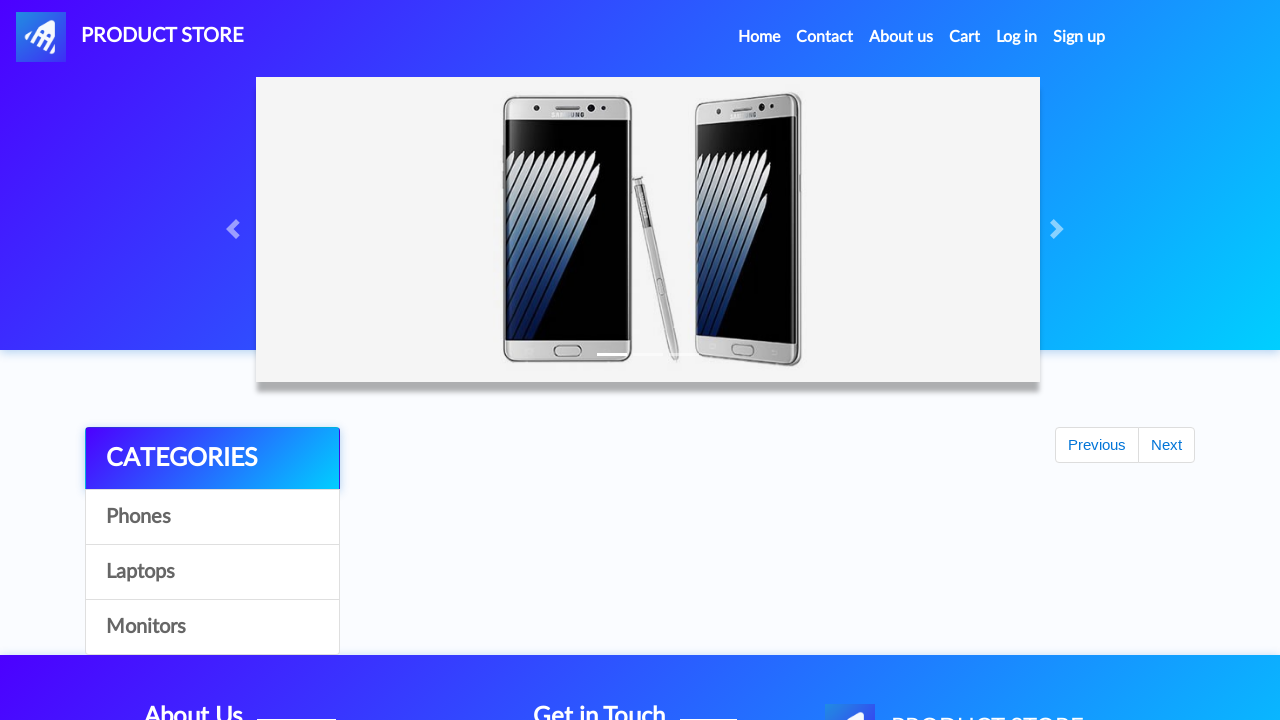

Waited for alert to be processed
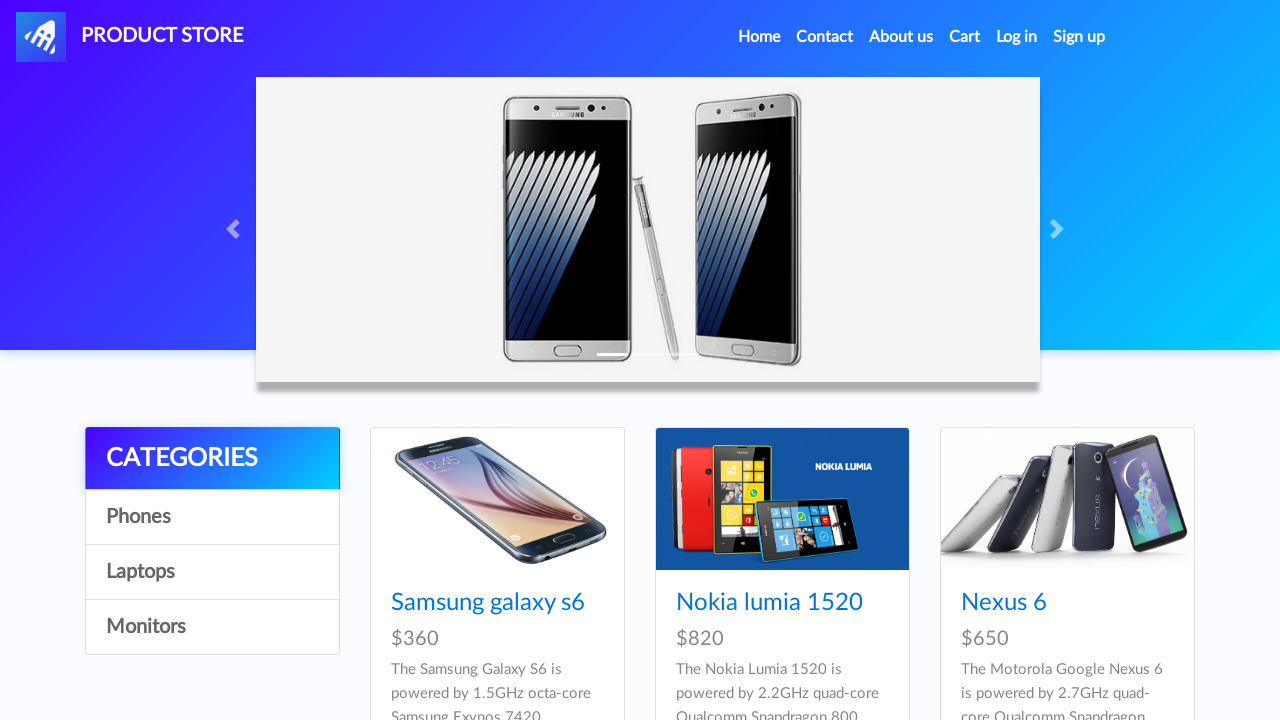

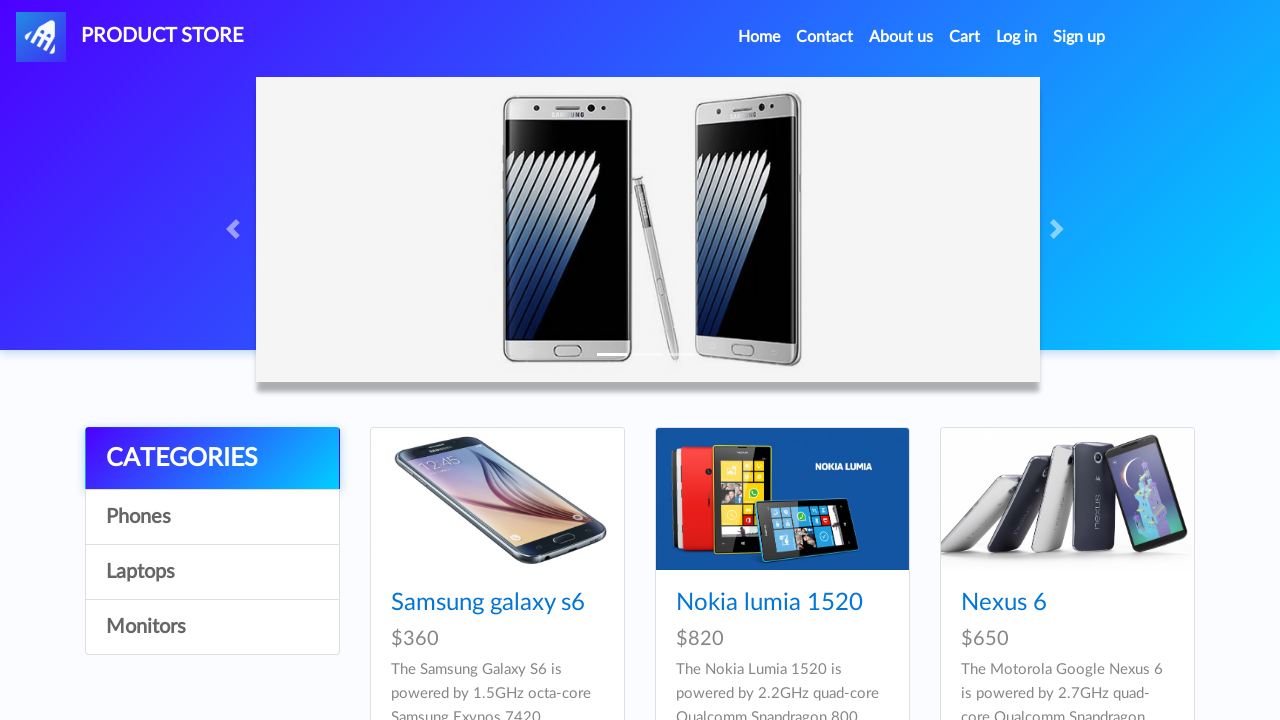